Performs a right-click context menu operation on a Selenium documentation page element and navigates through the menu using keyboard commands

Starting URL: https://www.selenium.dev/

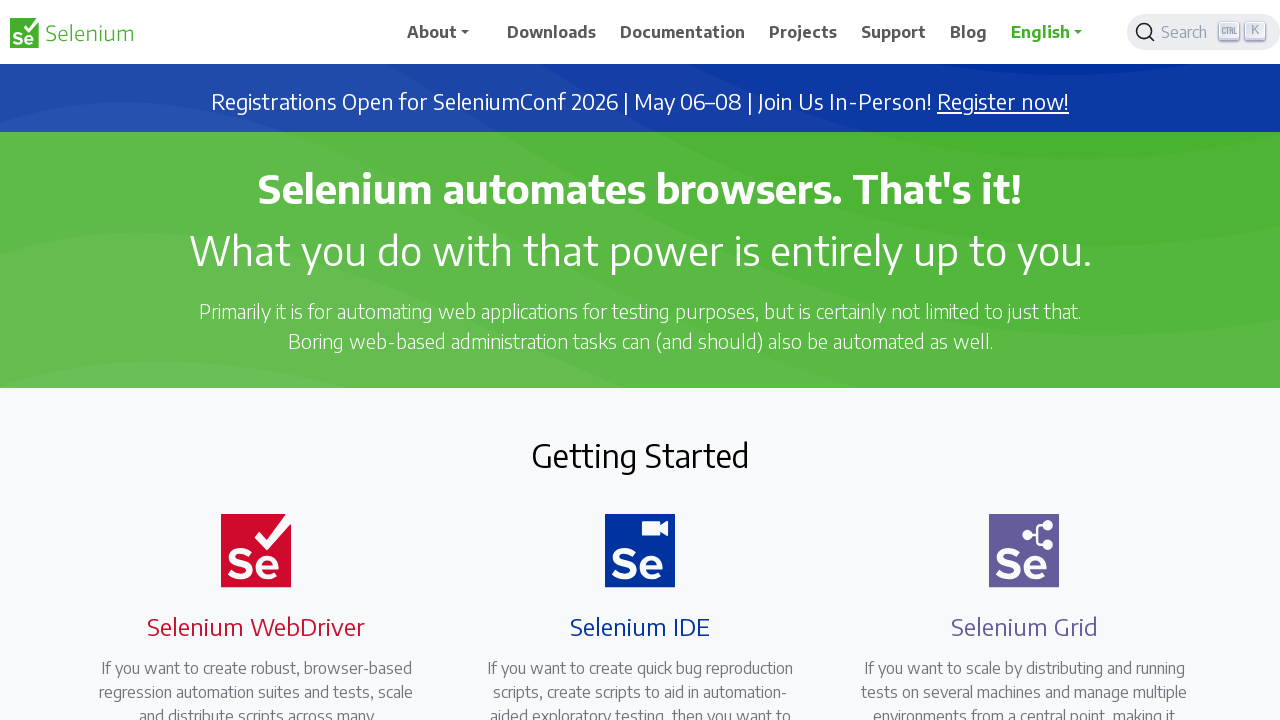

Located Selenium WebDriver heading element
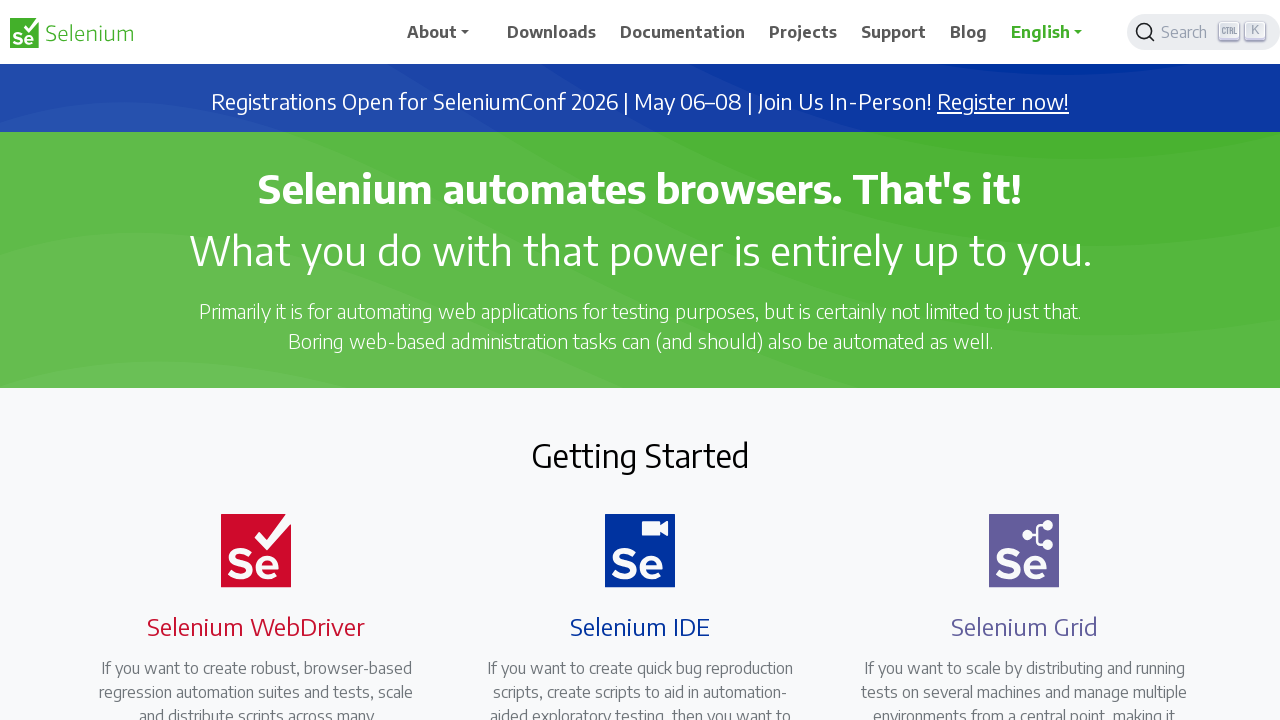

Right-clicked on Selenium WebDriver heading to open context menu at (256, 626) on xpath=//h4[@class='h3 mb-3 selenium-webdriver']
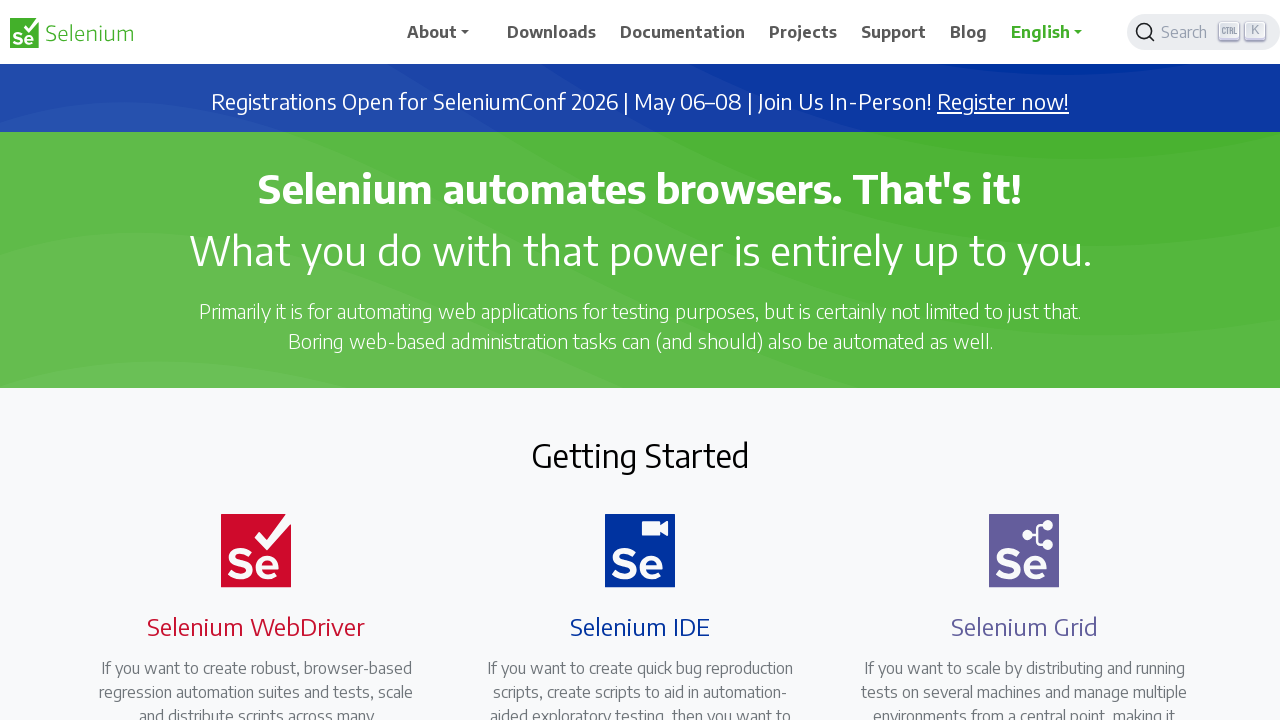

Pressed ArrowDown in context menu (iteration 1/9)
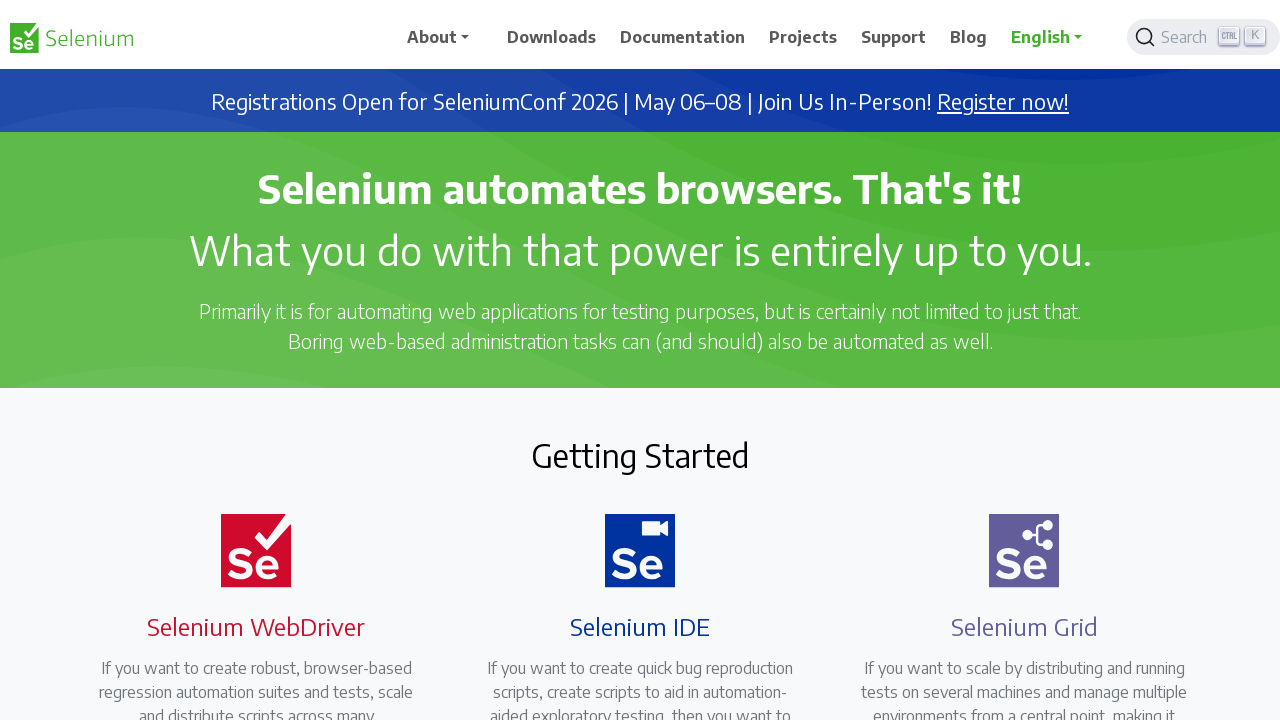

Pressed ArrowDown in context menu (iteration 2/9)
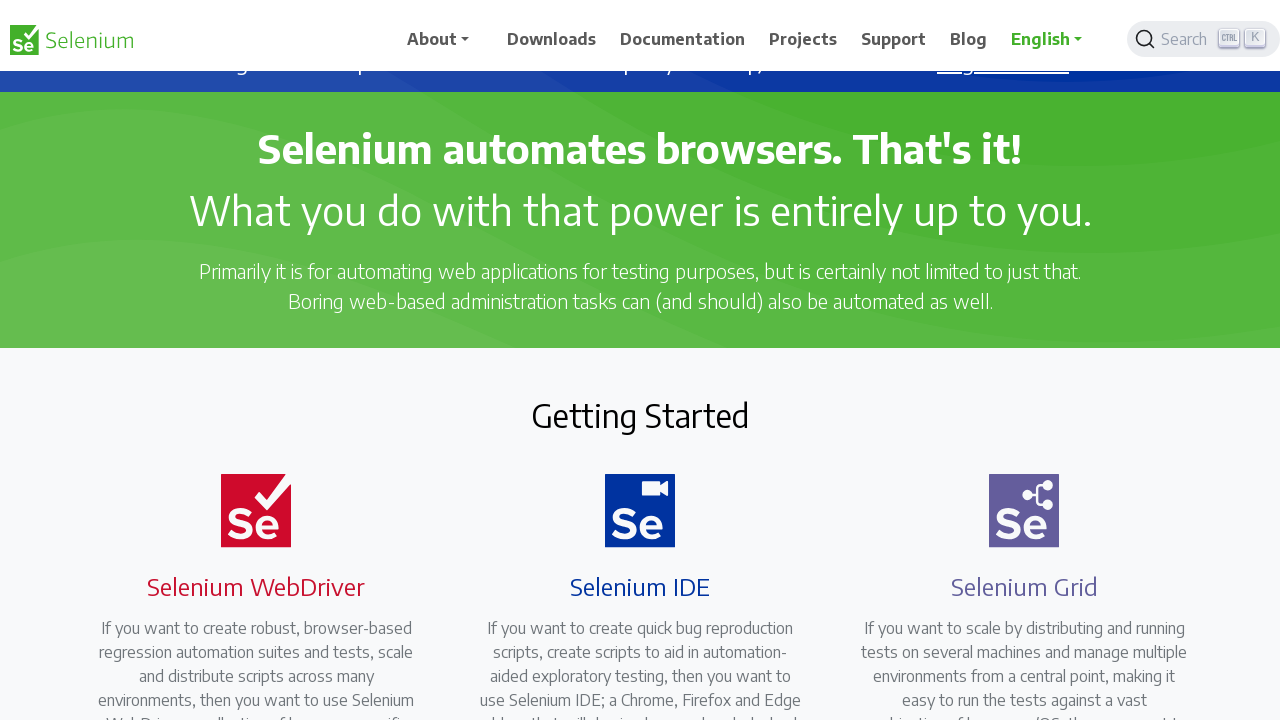

Pressed ArrowDown in context menu (iteration 3/9)
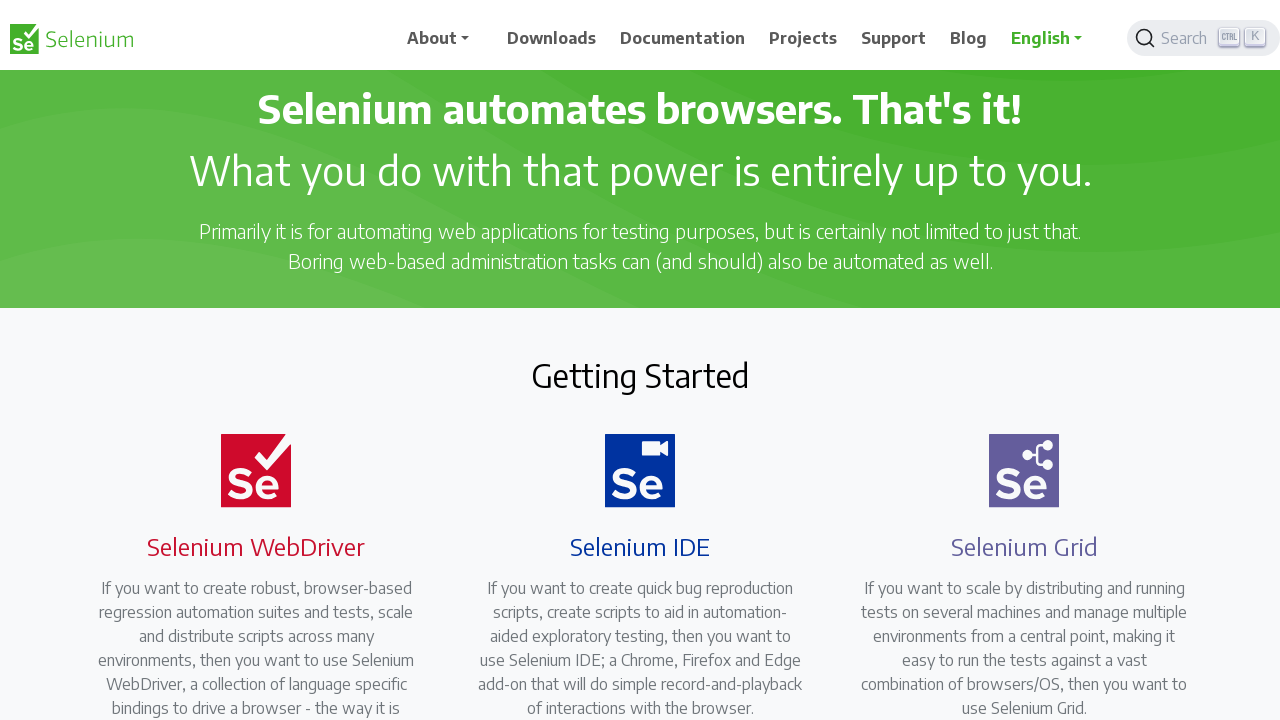

Pressed ArrowDown in context menu (iteration 4/9)
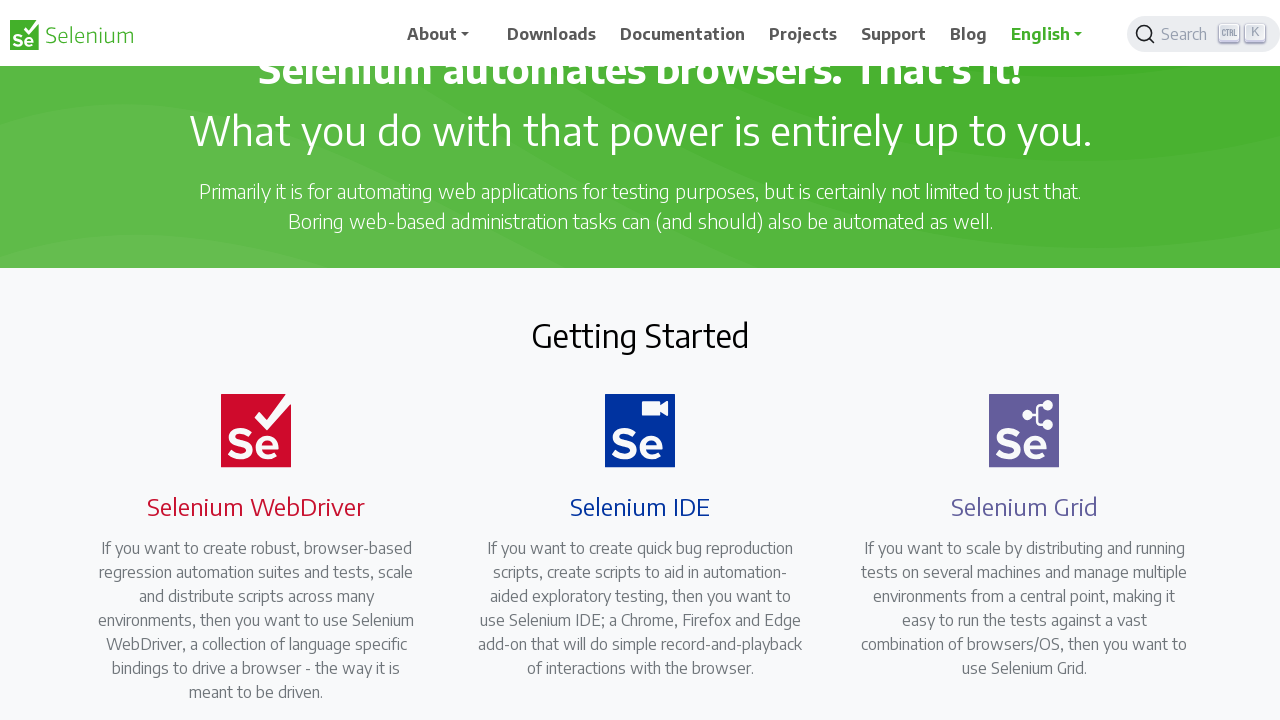

Pressed ArrowDown in context menu (iteration 5/9)
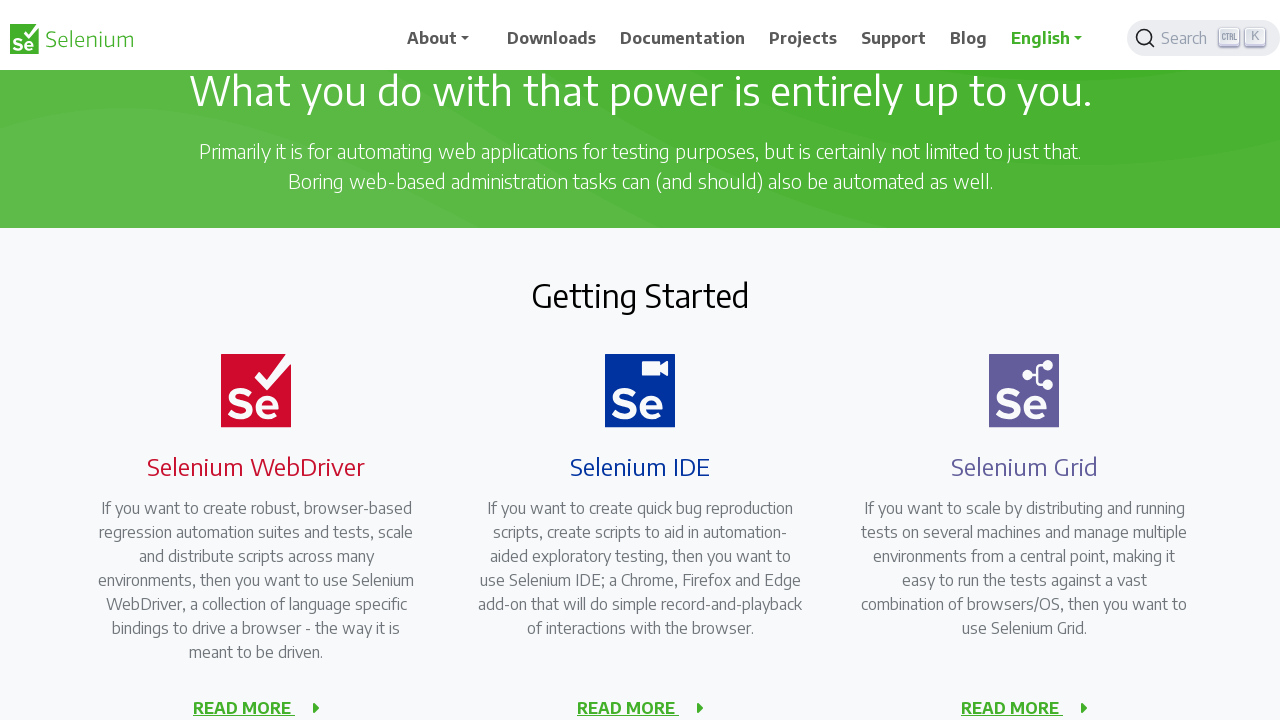

Pressed ArrowDown in context menu (iteration 6/9)
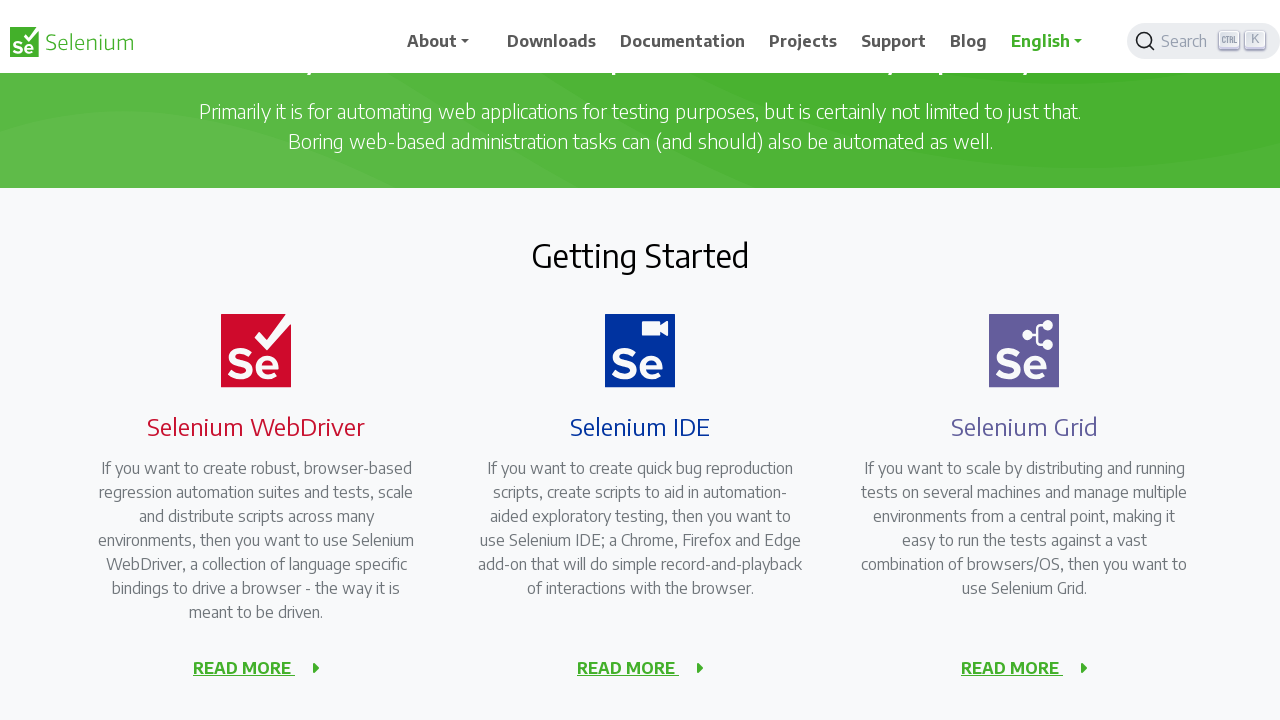

Pressed ArrowDown in context menu (iteration 7/9)
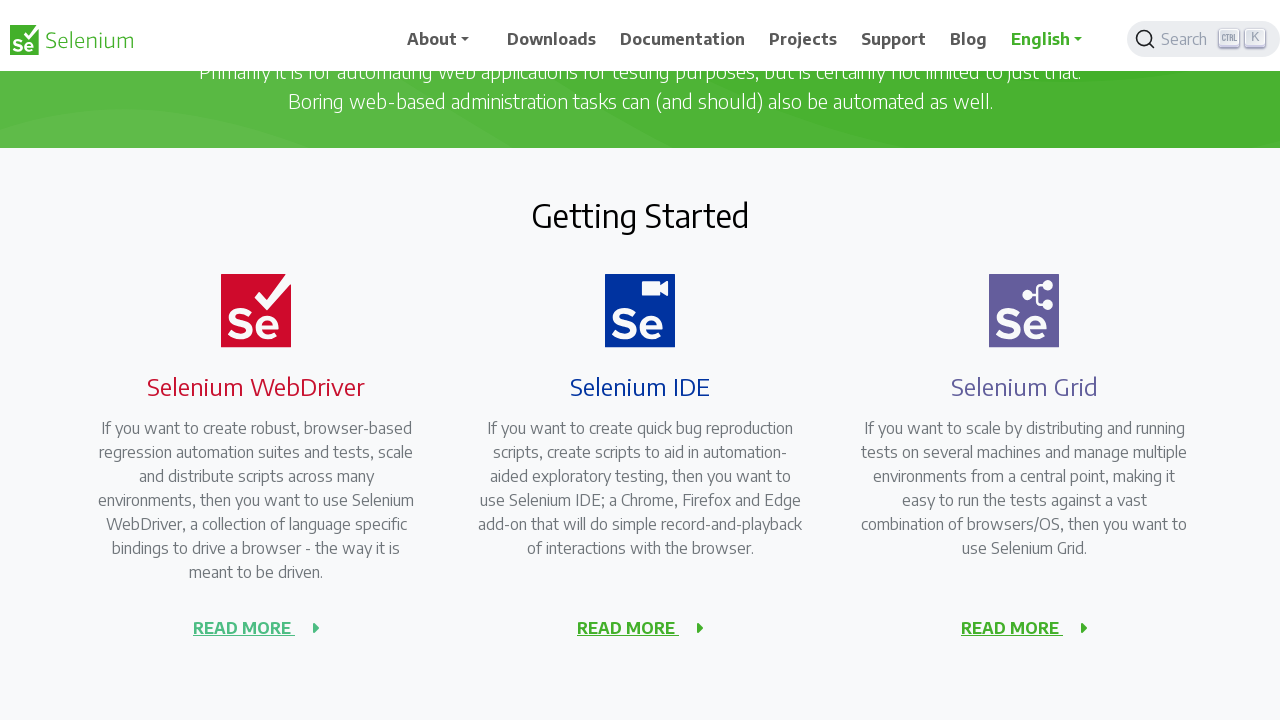

Pressed ArrowDown in context menu (iteration 8/9)
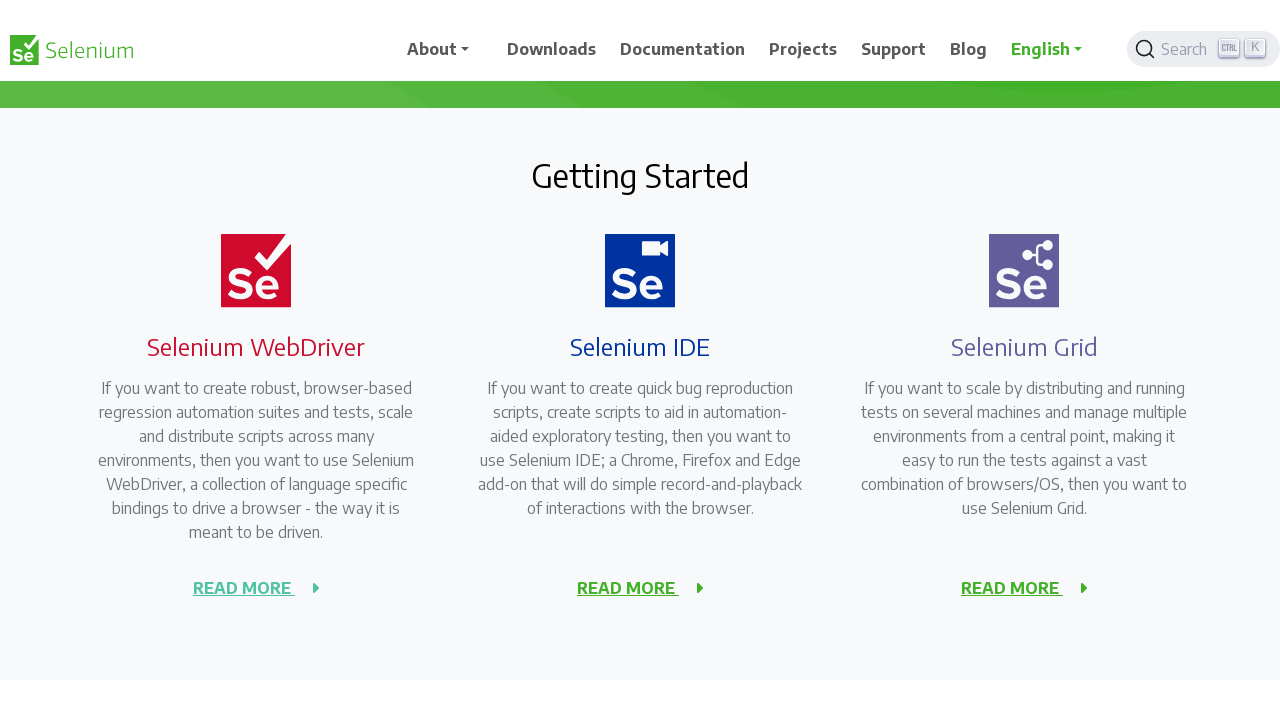

Pressed ArrowDown in context menu (iteration 9/9)
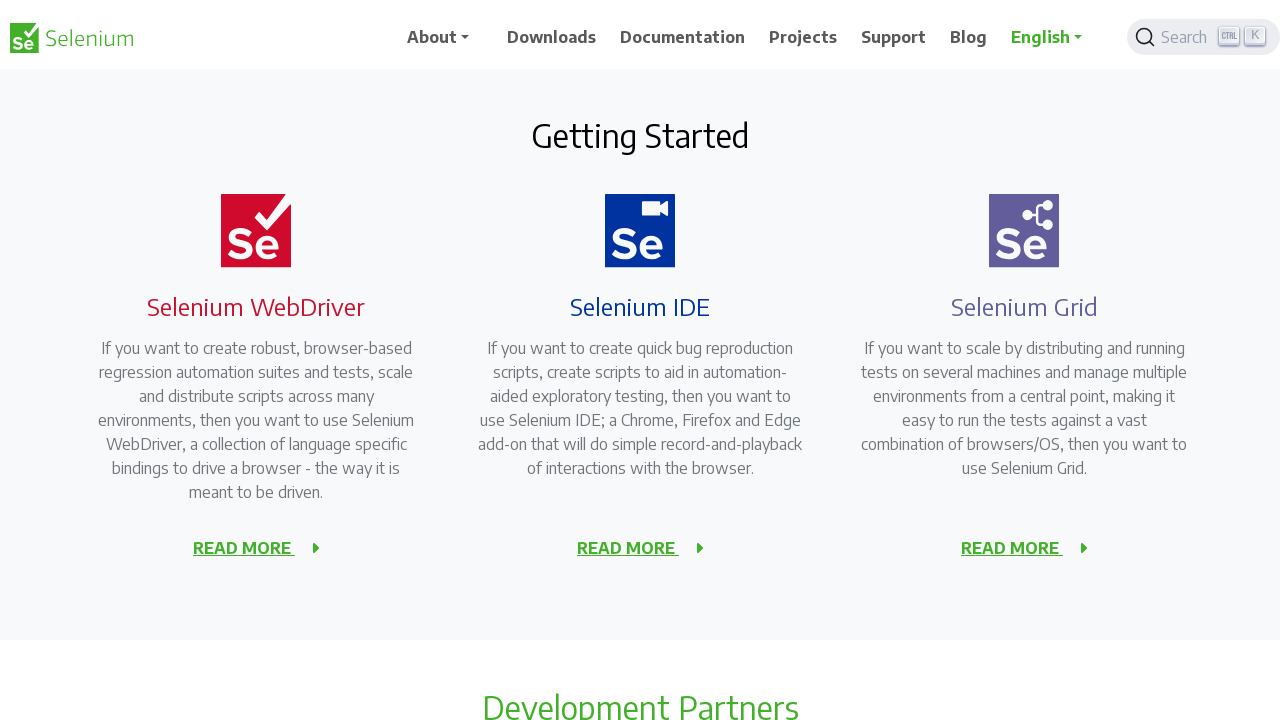

Pressed Enter to select Inspect operation from context menu
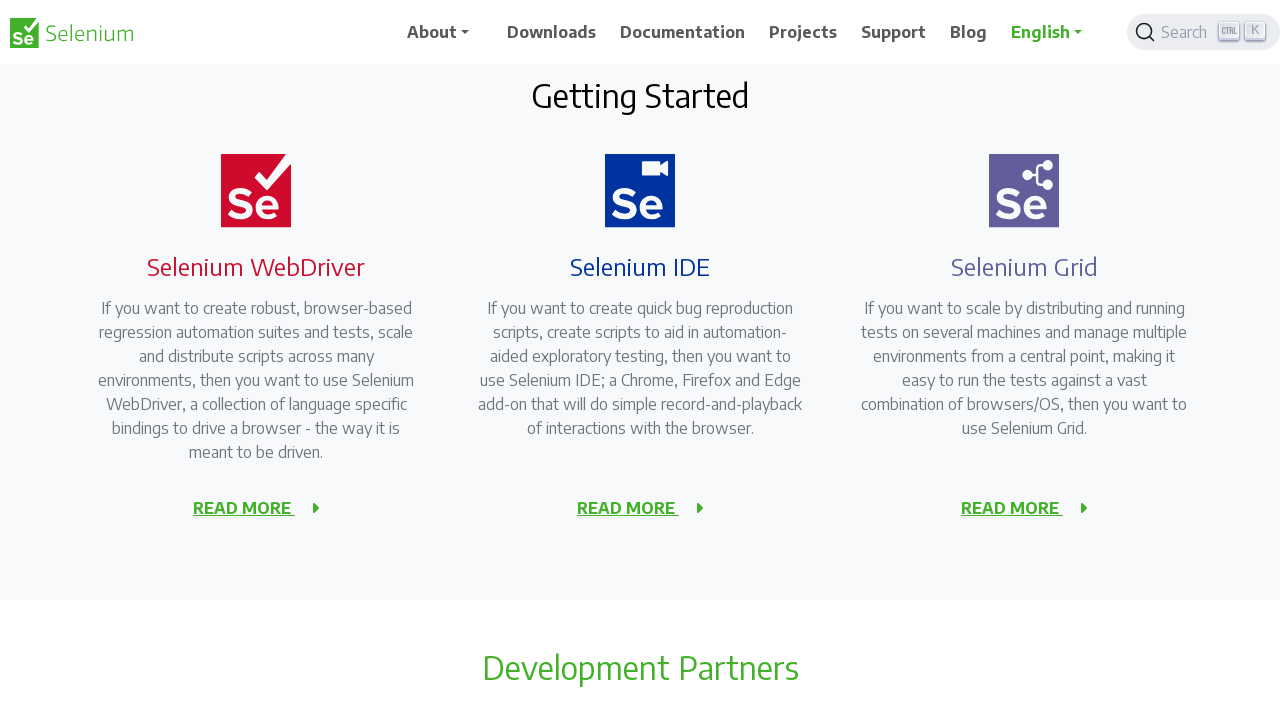

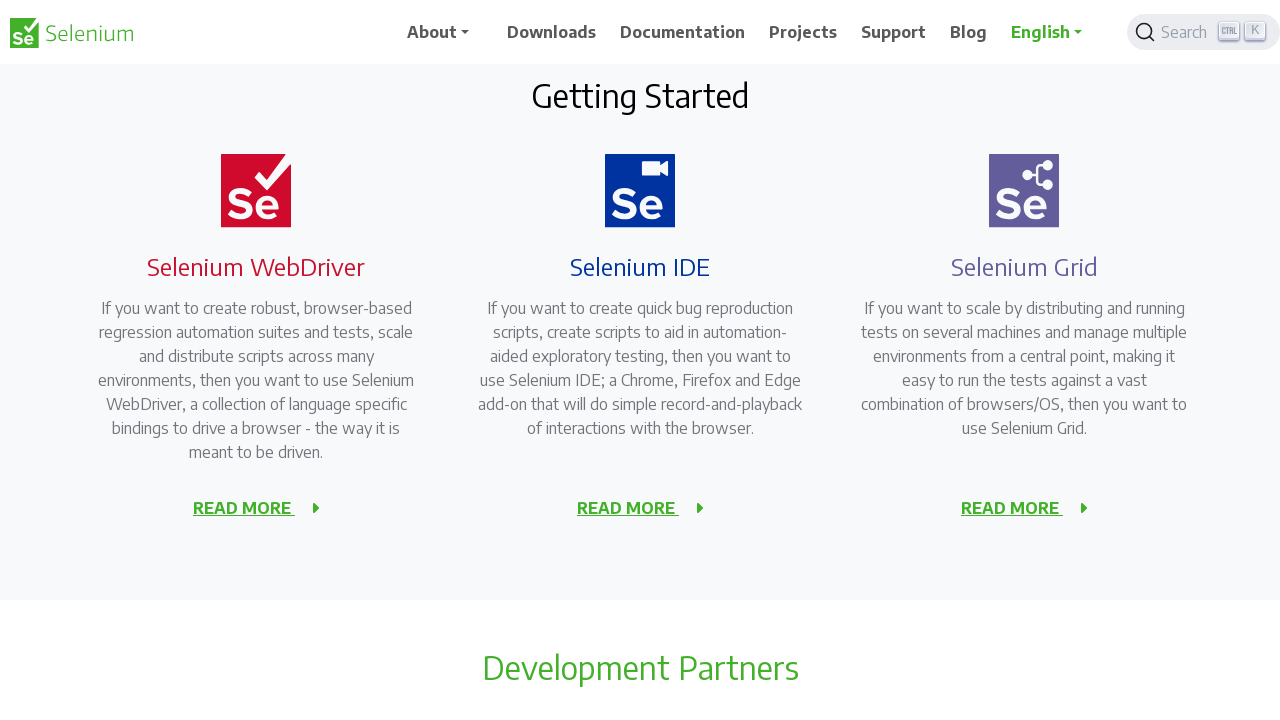